Tests mouse hover functionality by hovering over an element to reveal dropdown options

Starting URL: https://rahulshettyacademy.com/AutomationPractice/

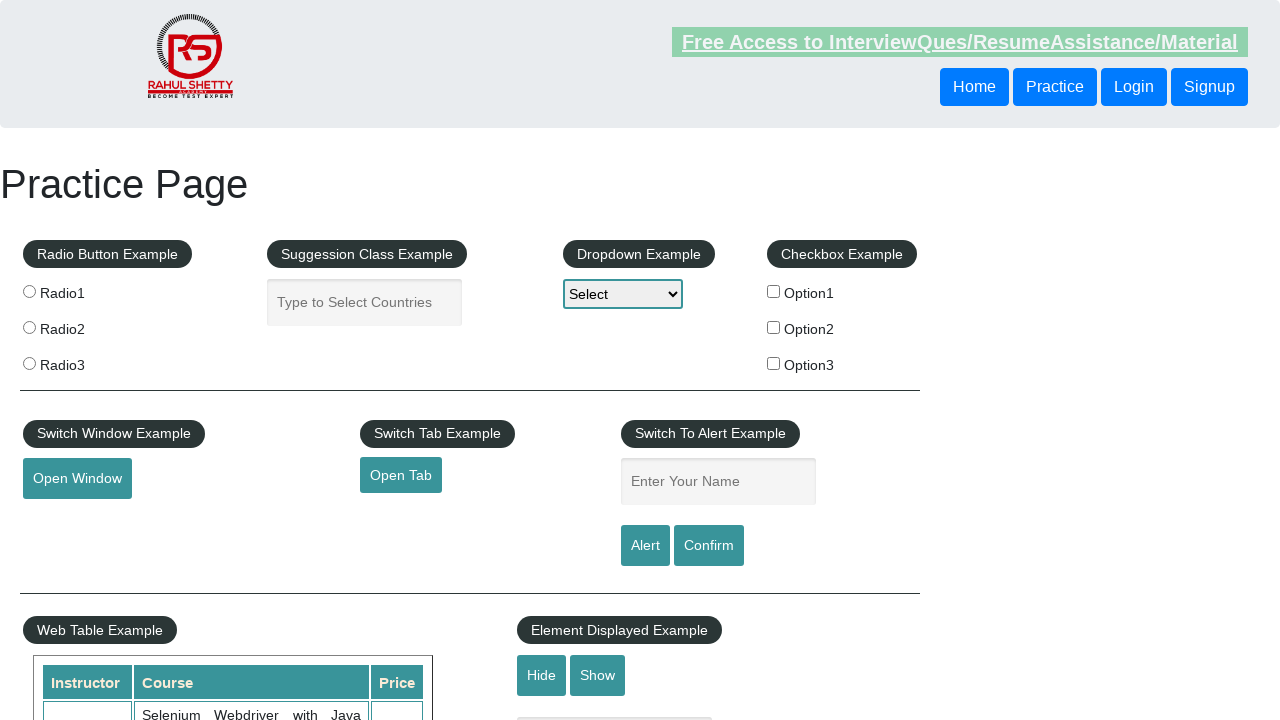

Hovered over mouse hover button to reveal dropdown options at (83, 361) on #mousehover
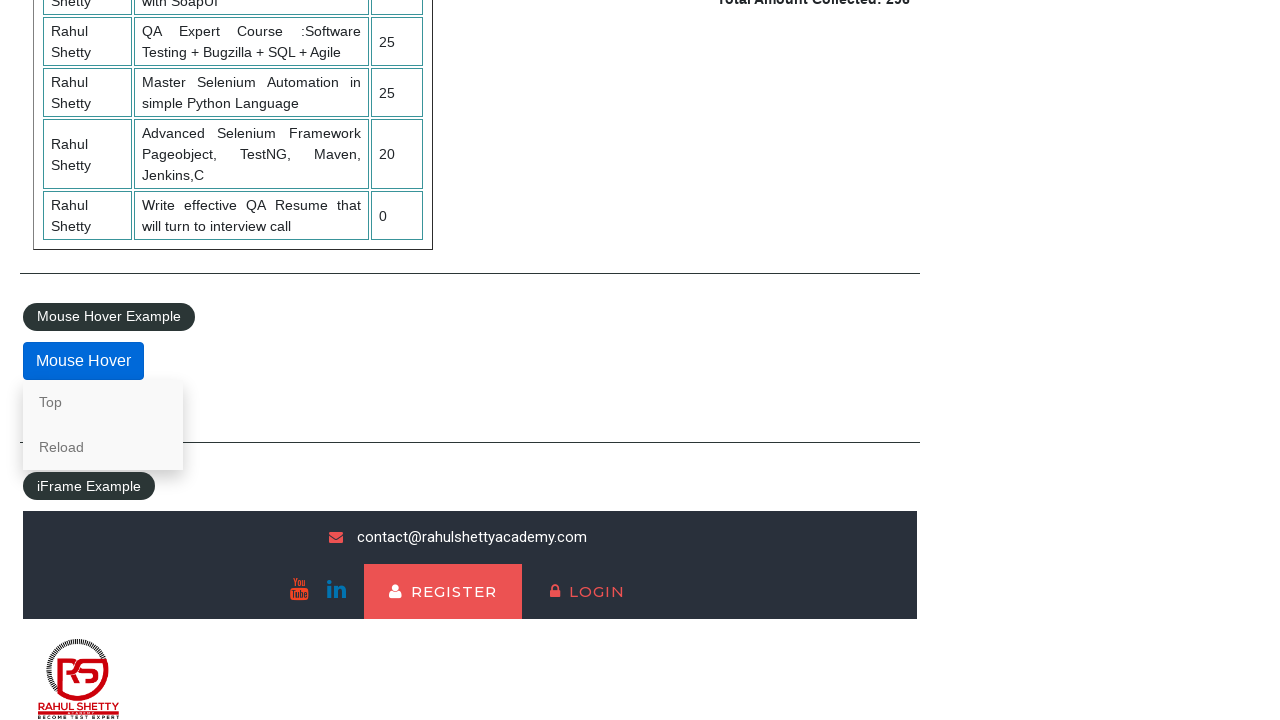

Waited 3 seconds for dropdown to fully appear
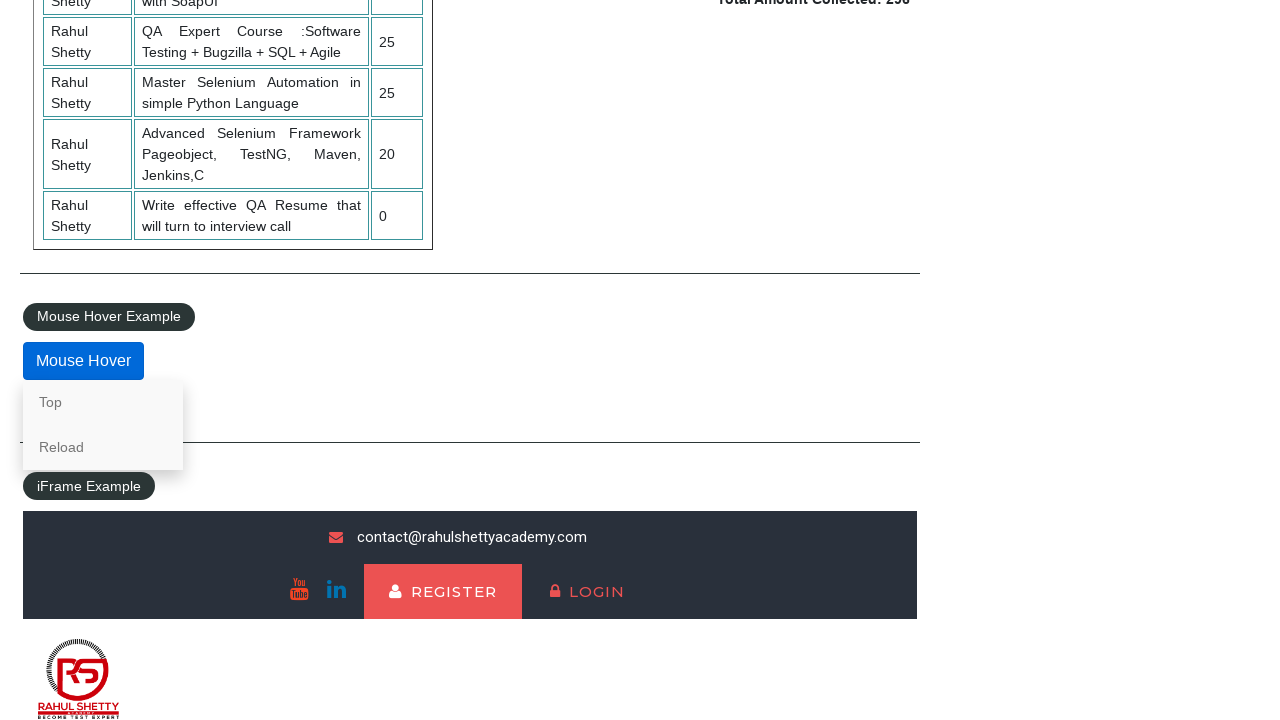

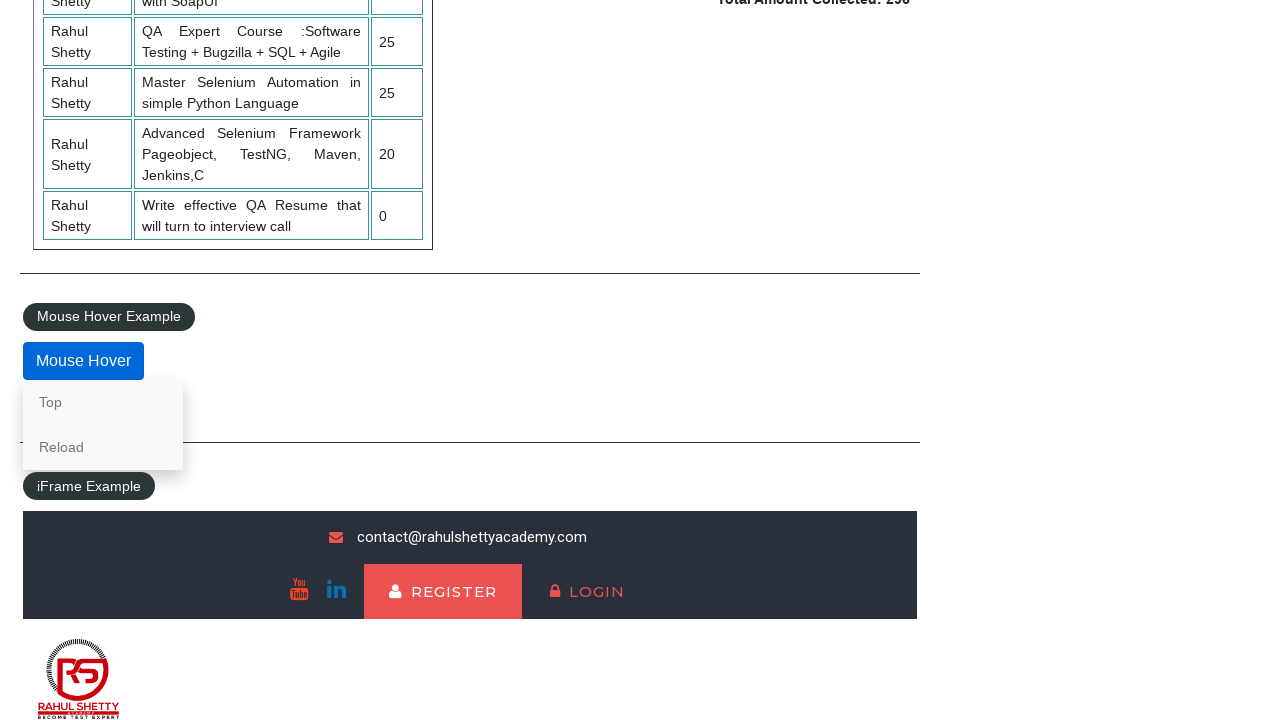